Tests dynamic properties on DemoQA by clicking buttons that become enabled after a delay and buttons that change color, then clicking a button that becomes visible after 5 seconds.

Starting URL: https://demoqa.com

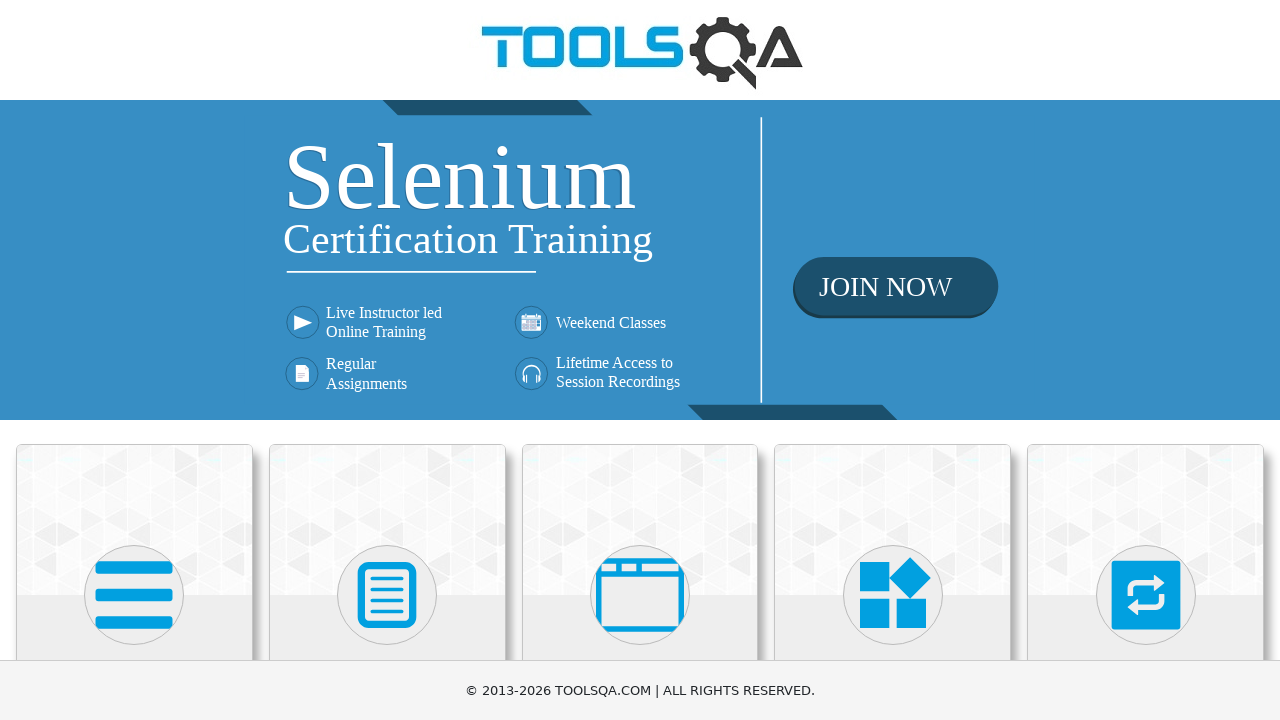

Clicked on Elements card at (134, 595) on (//div[@class='avatar mx-auto white'])[1]
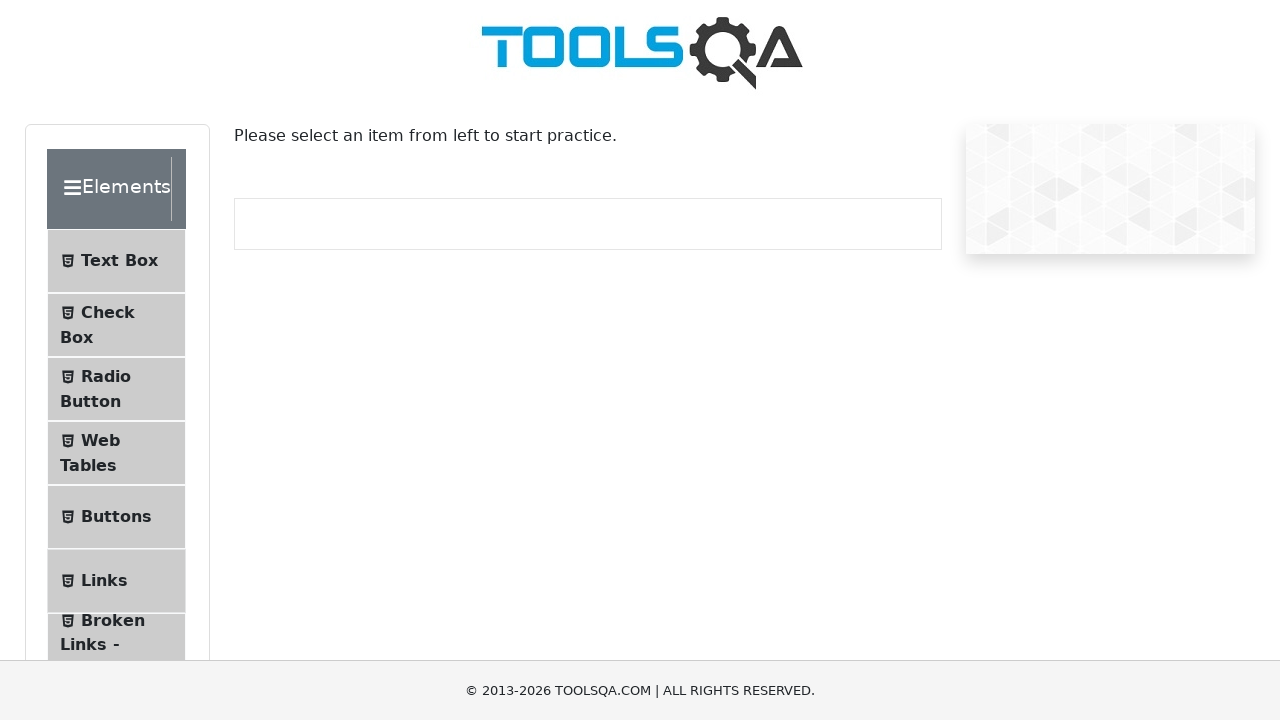

Clicked on Dynamic Properties submenu at (116, 360) on #item-8
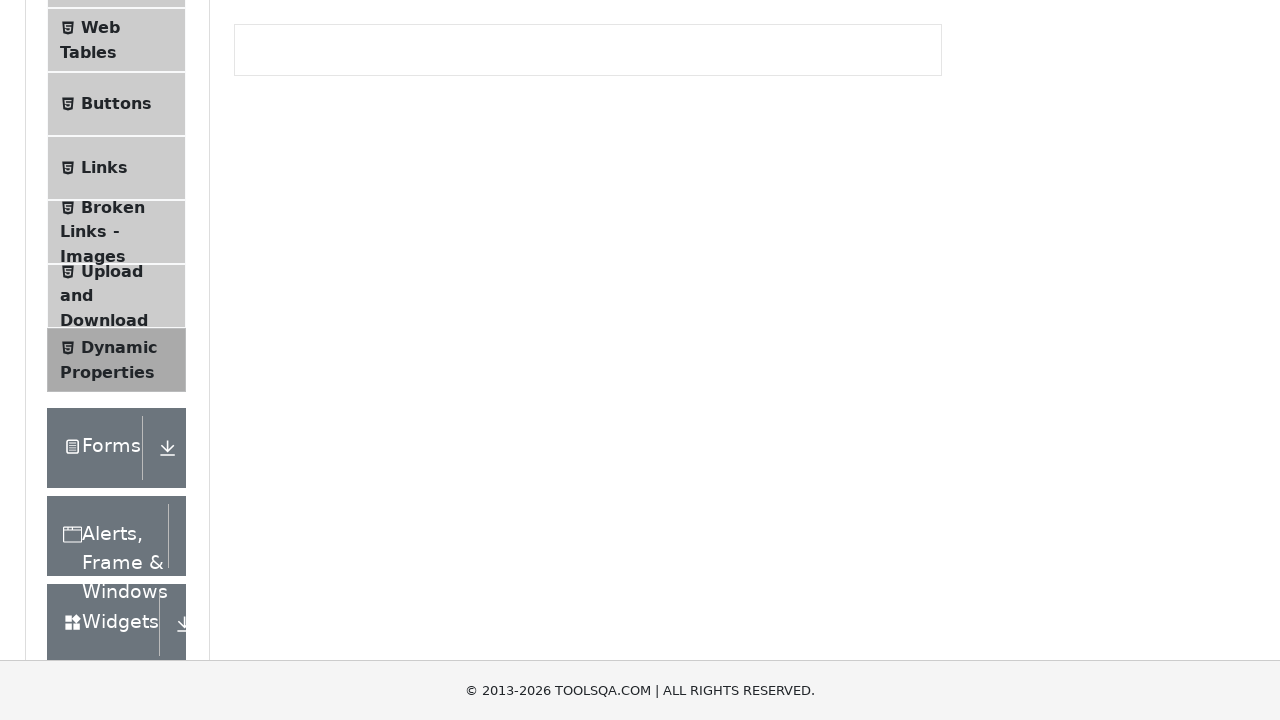

Waited for enableAfter button to be enabled
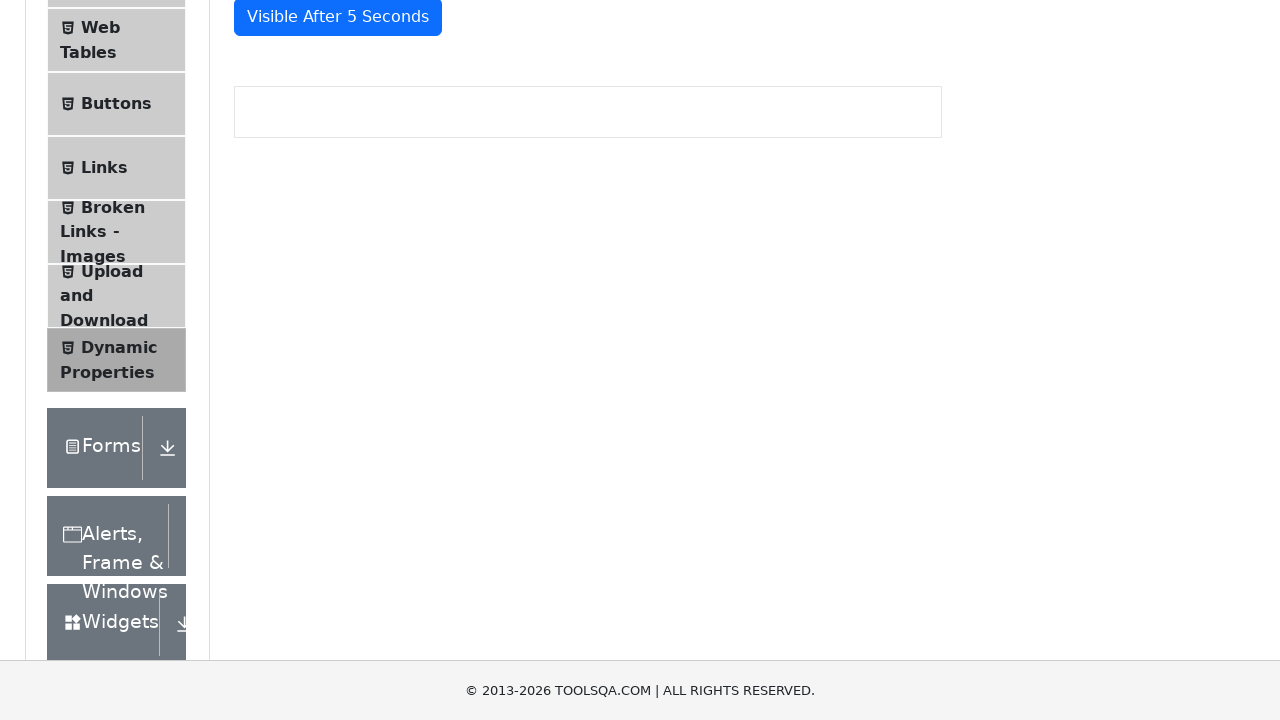

Clicked enableAfter button at (333, 306) on #enableAfter
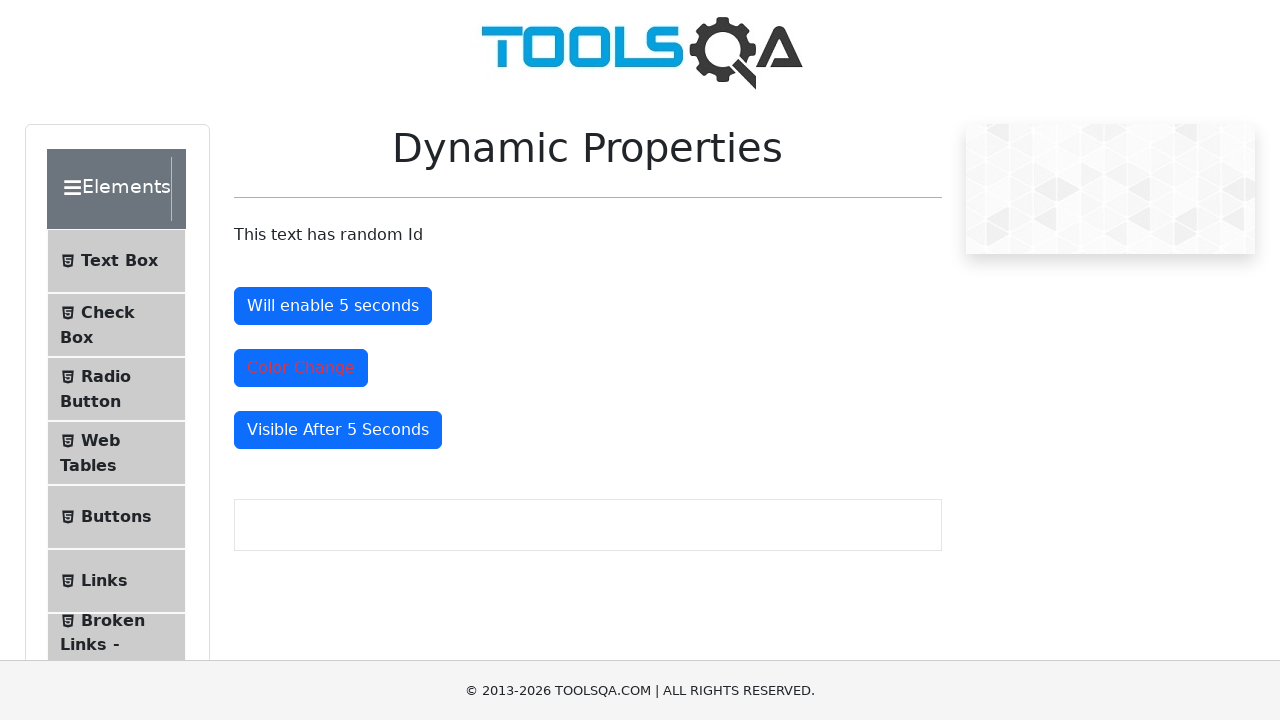

Clicked colorChange button at (301, 368) on #colorChange
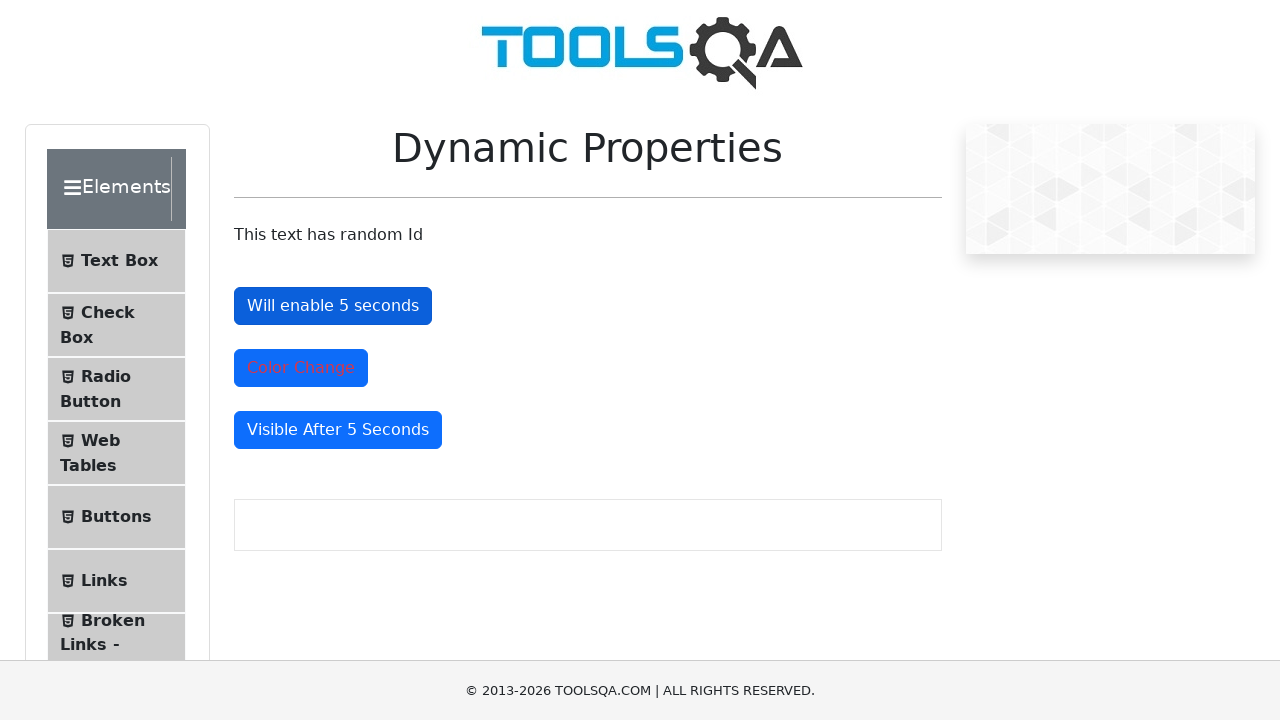

Clicked enableAfter button again at (333, 306) on #enableAfter
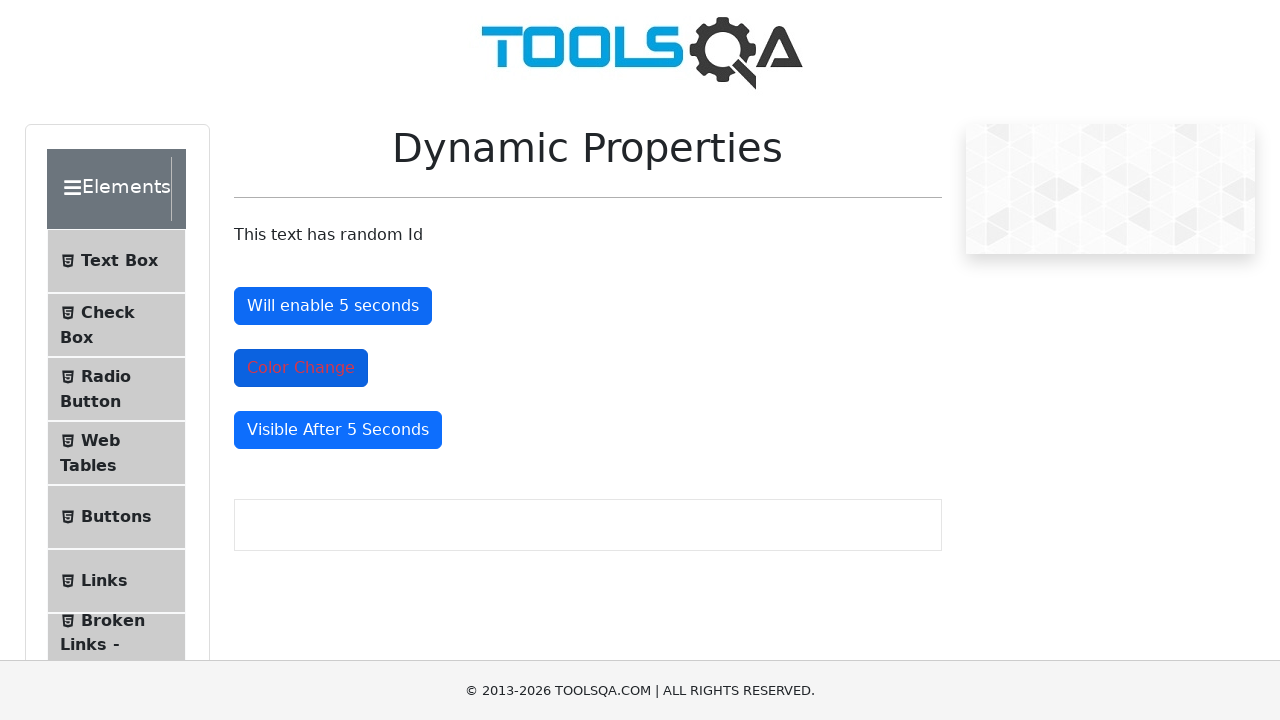

Clicked colorChange button again at (301, 368) on #colorChange
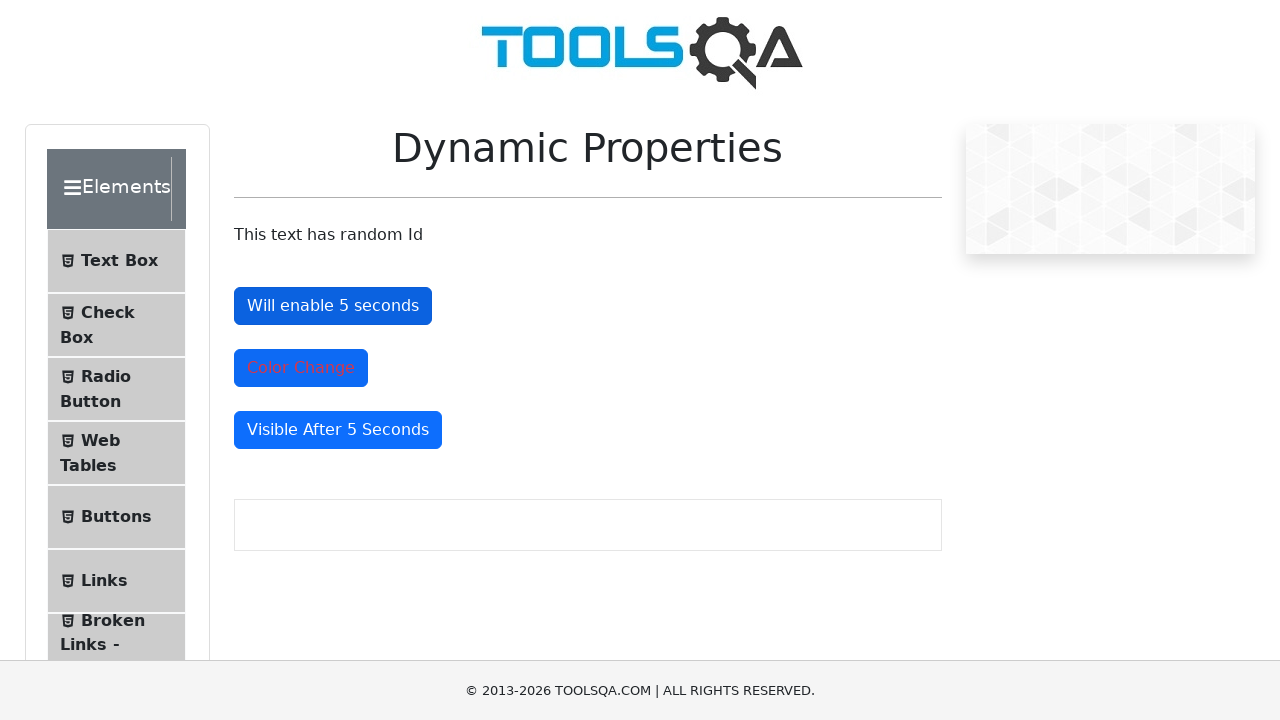

Waited for visibleAfter button to become visible
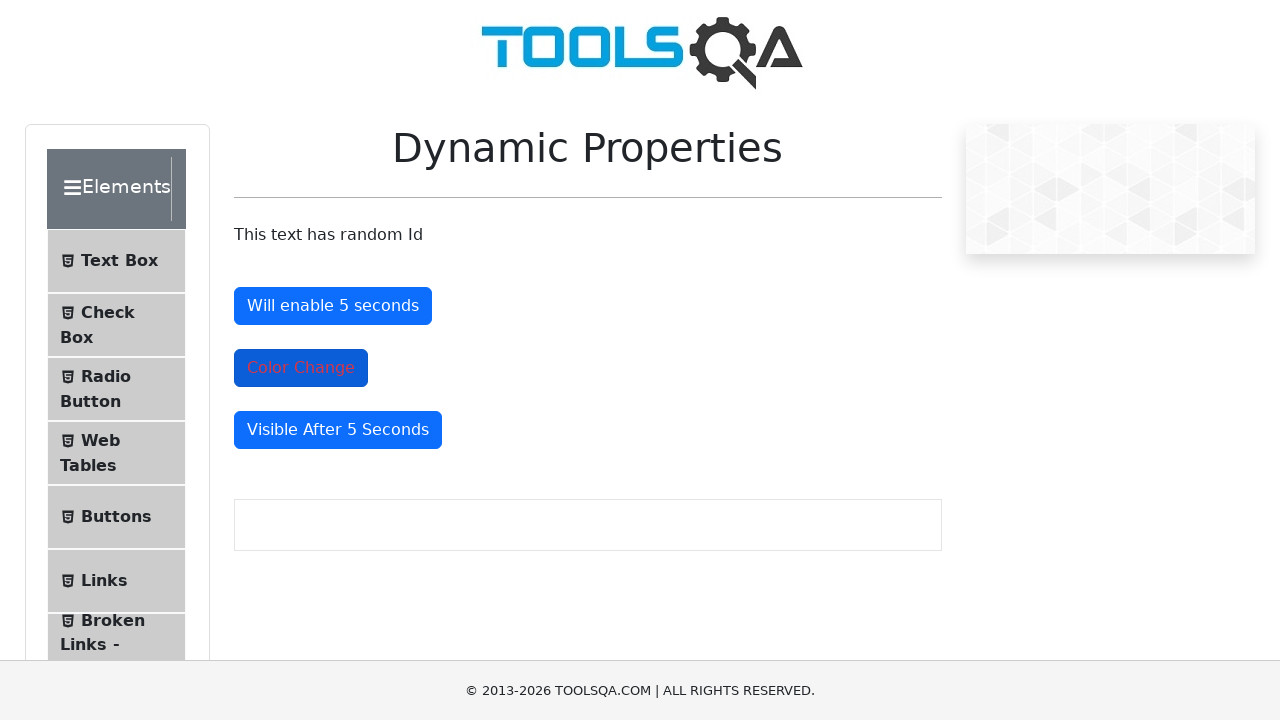

Clicked visibleAfter button at (338, 430) on #visibleAfter
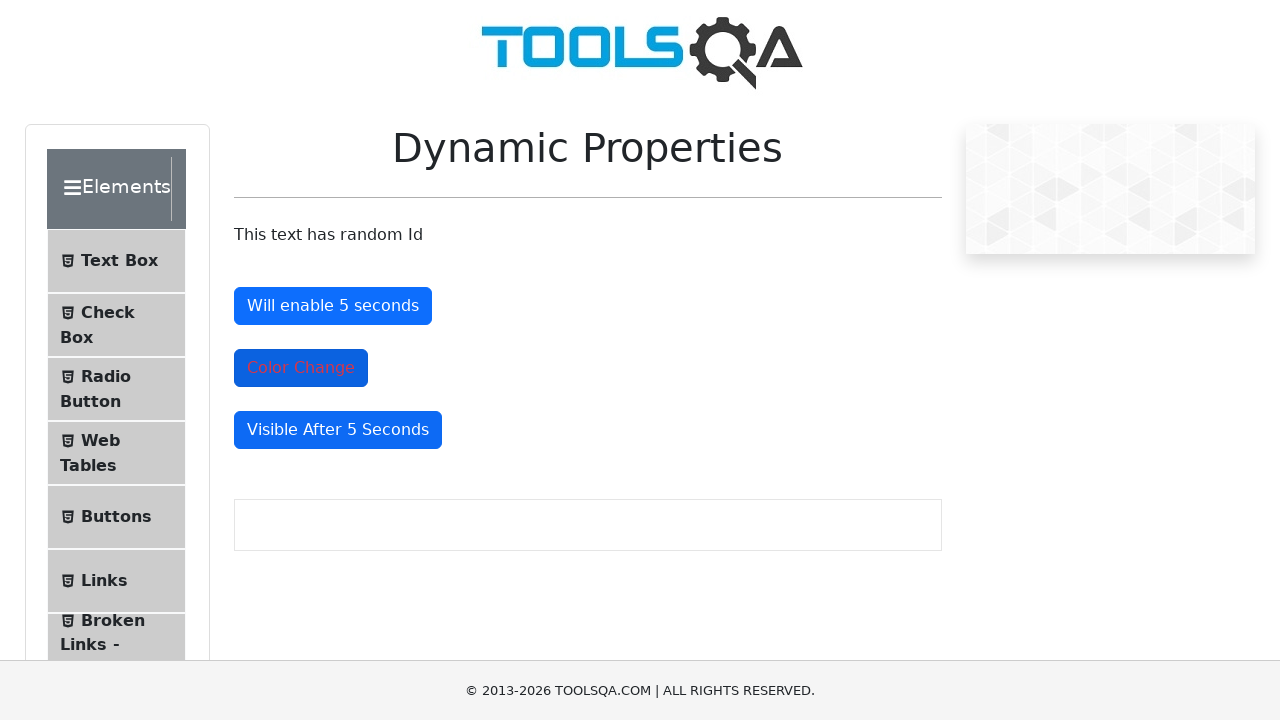

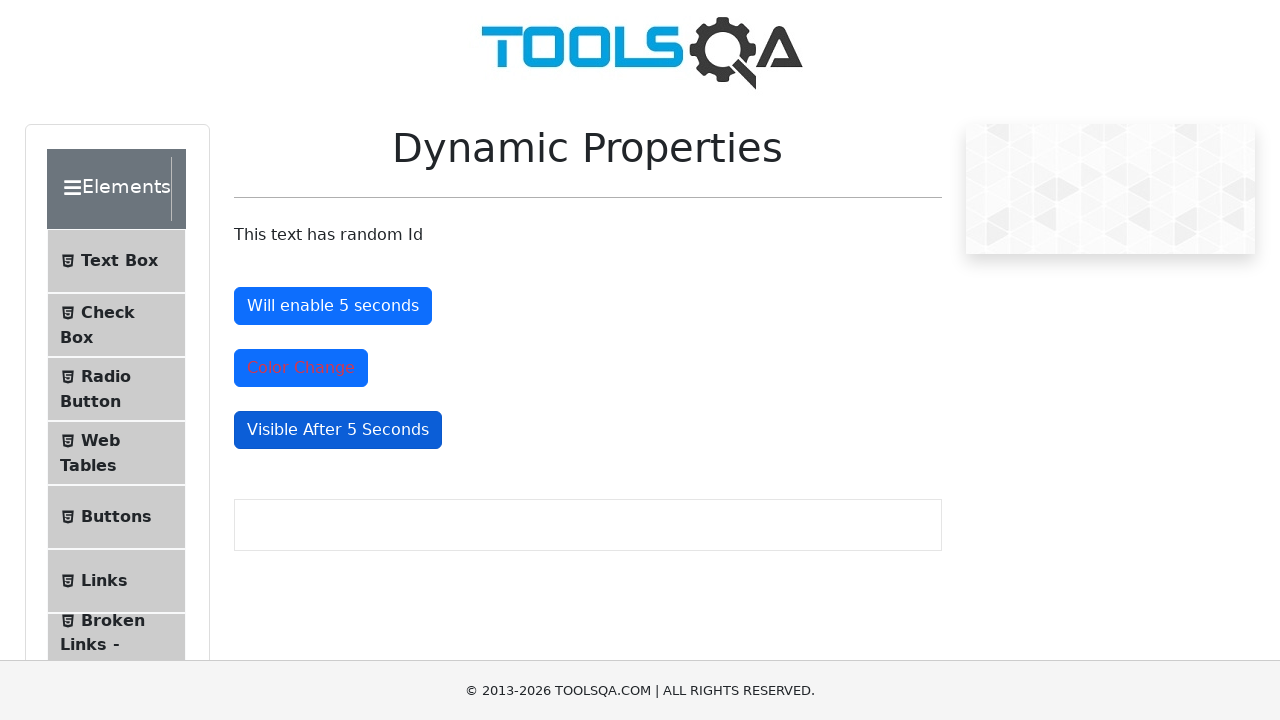